Tests handling of JavaScript alert popups by triggering different alert buttons and accepting them

Starting URL: https://demoqa.com/alerts

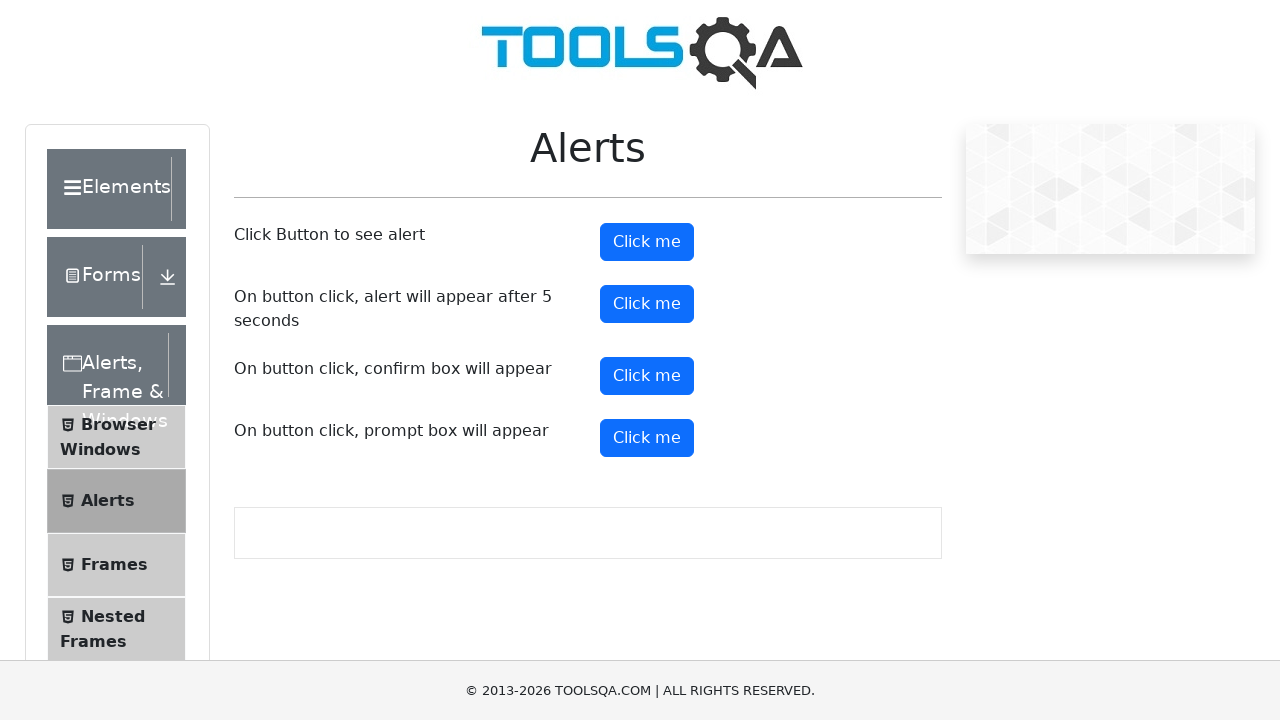

Clicked the alert button to trigger first JavaScript alert at (647, 242) on xpath=//button[@id='alertButton']
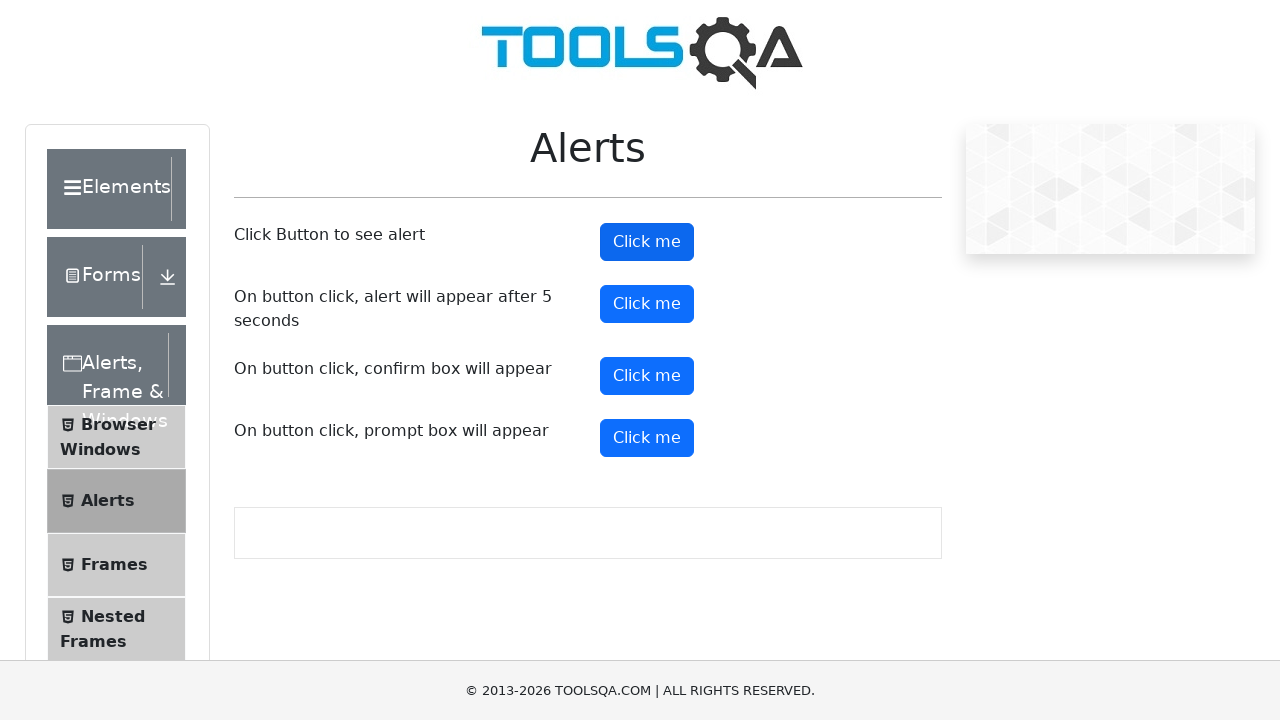

Set up dialog handler to accept alert popups
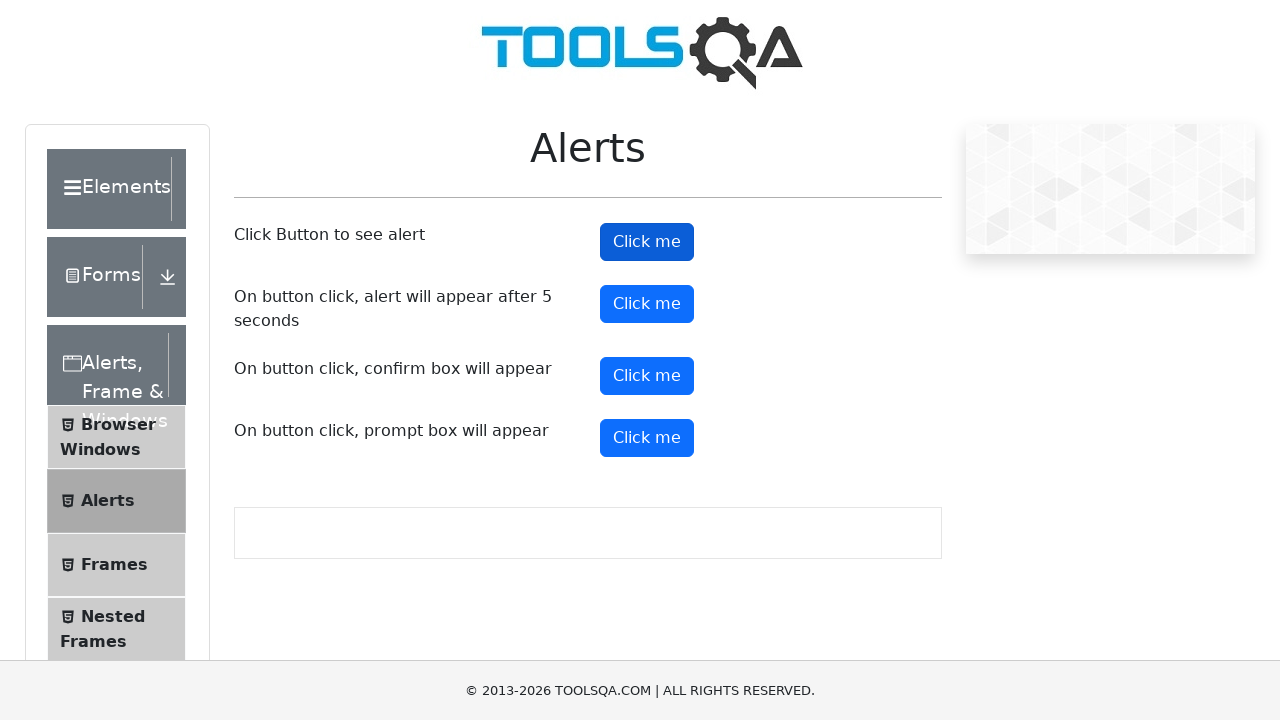

Clicked the timer alert button to trigger delayed alert at (647, 304) on xpath=//button[@id='timerAlertButton']
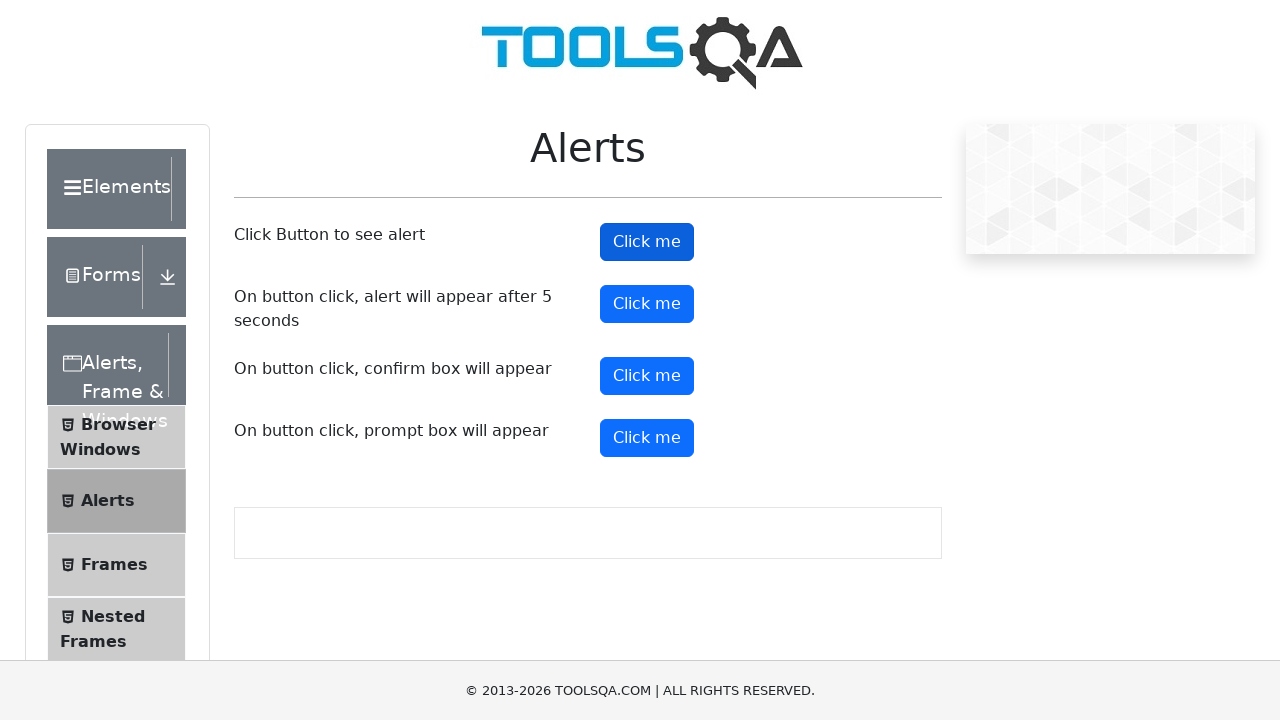

Waited 5 seconds for timer alert to appear and be accepted
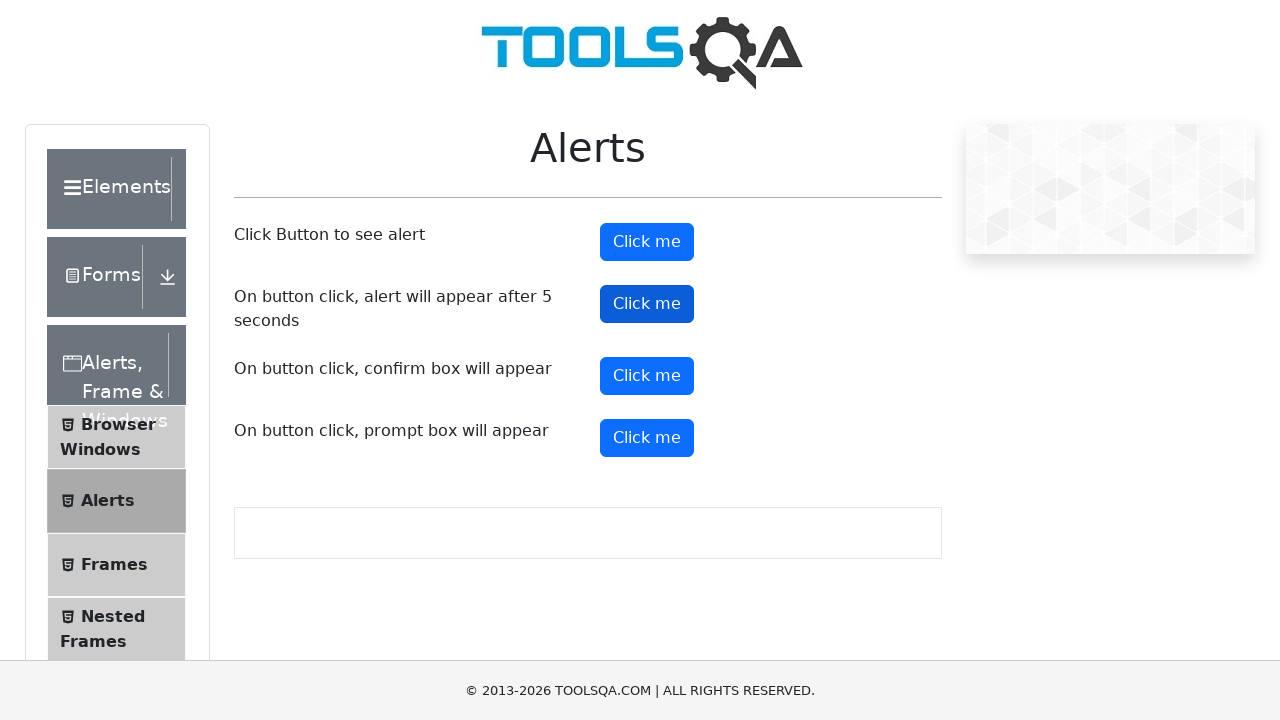

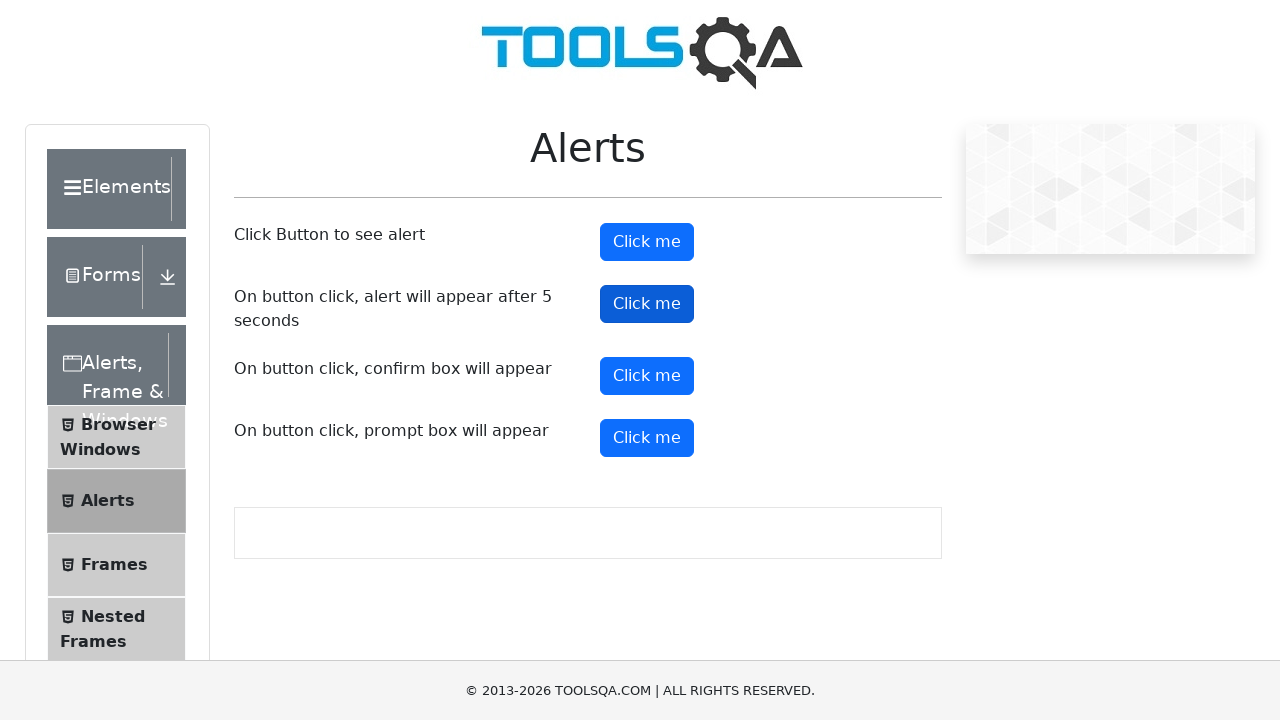